Solves a mathematical challenge by extracting a value from an element attribute, calculating the result, filling the answer field, selecting checkboxes, and submitting the form

Starting URL: http://suninjuly.github.io/get_attribute.html

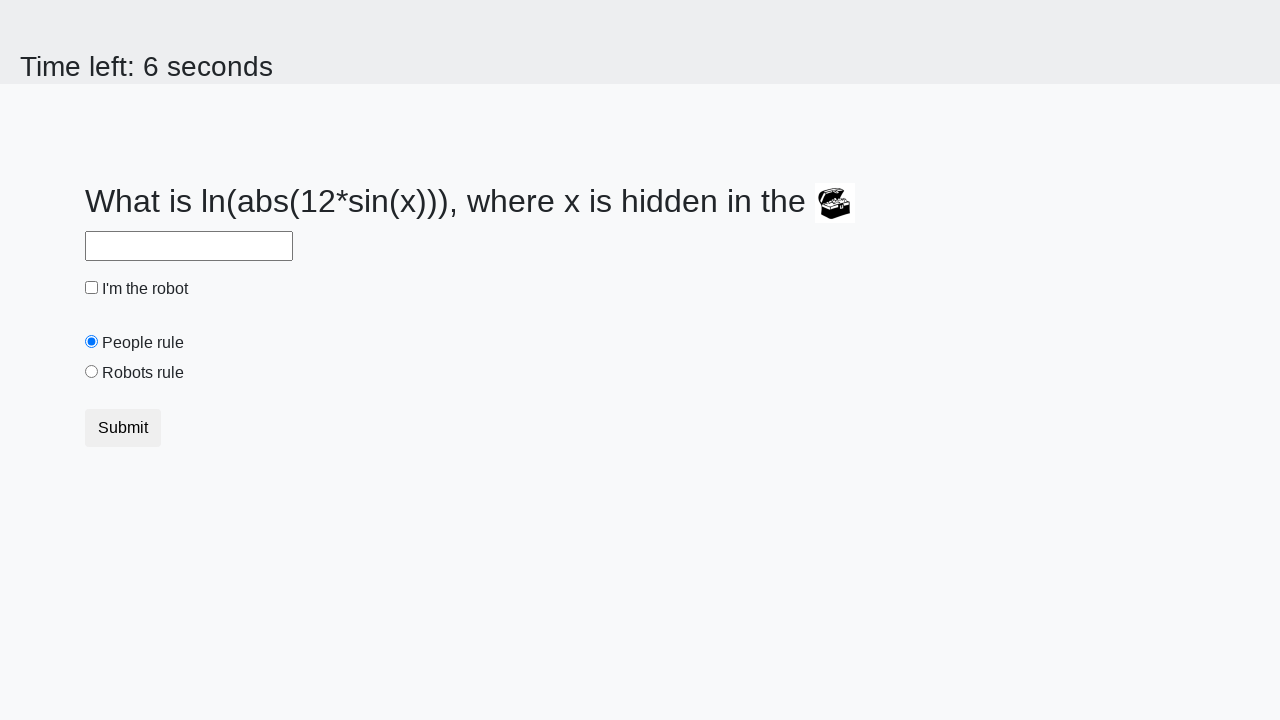

Located treasure element
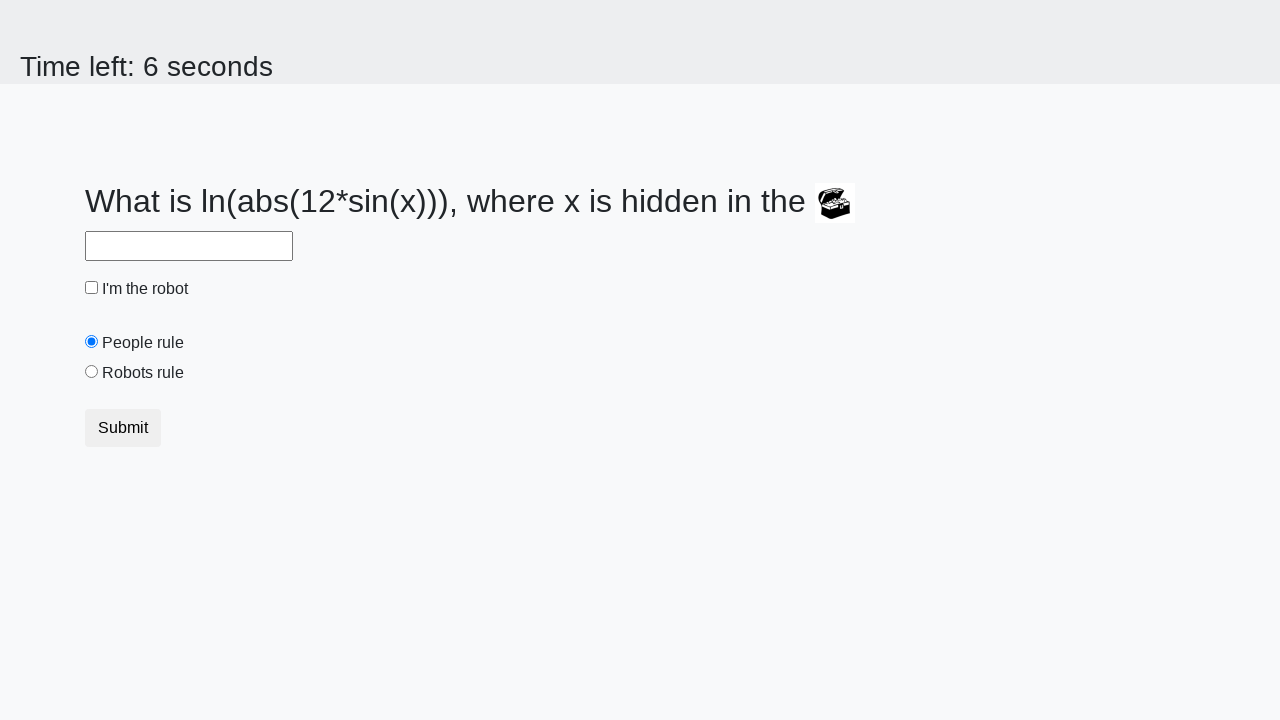

Extracted valuex attribute from treasure element
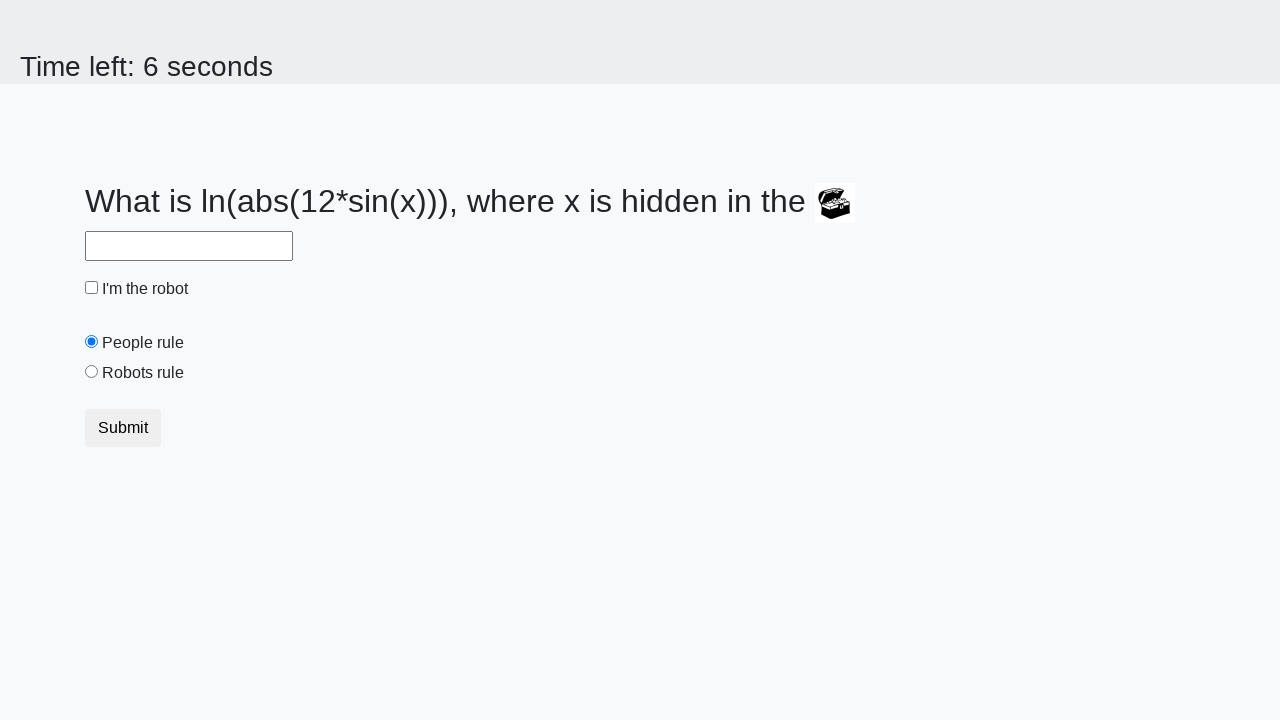

Calculated mathematical result: 2.25655248353269
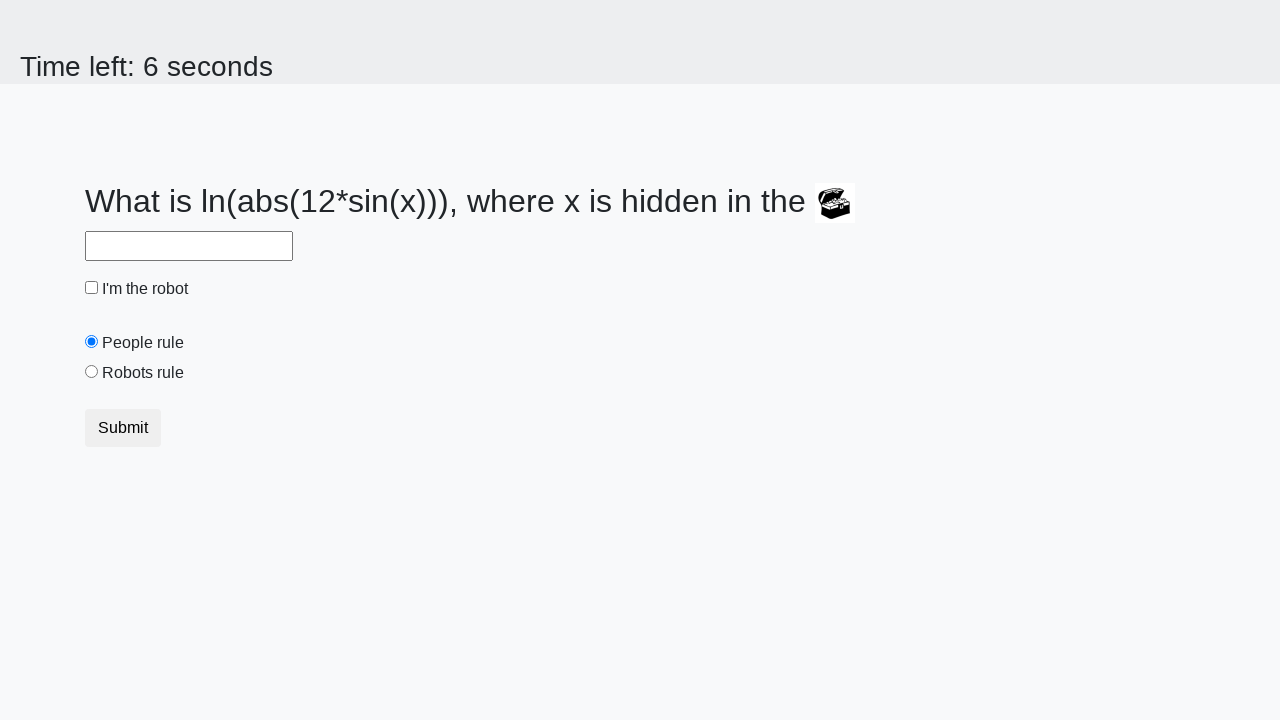

Filled answer field with calculated value on #answer
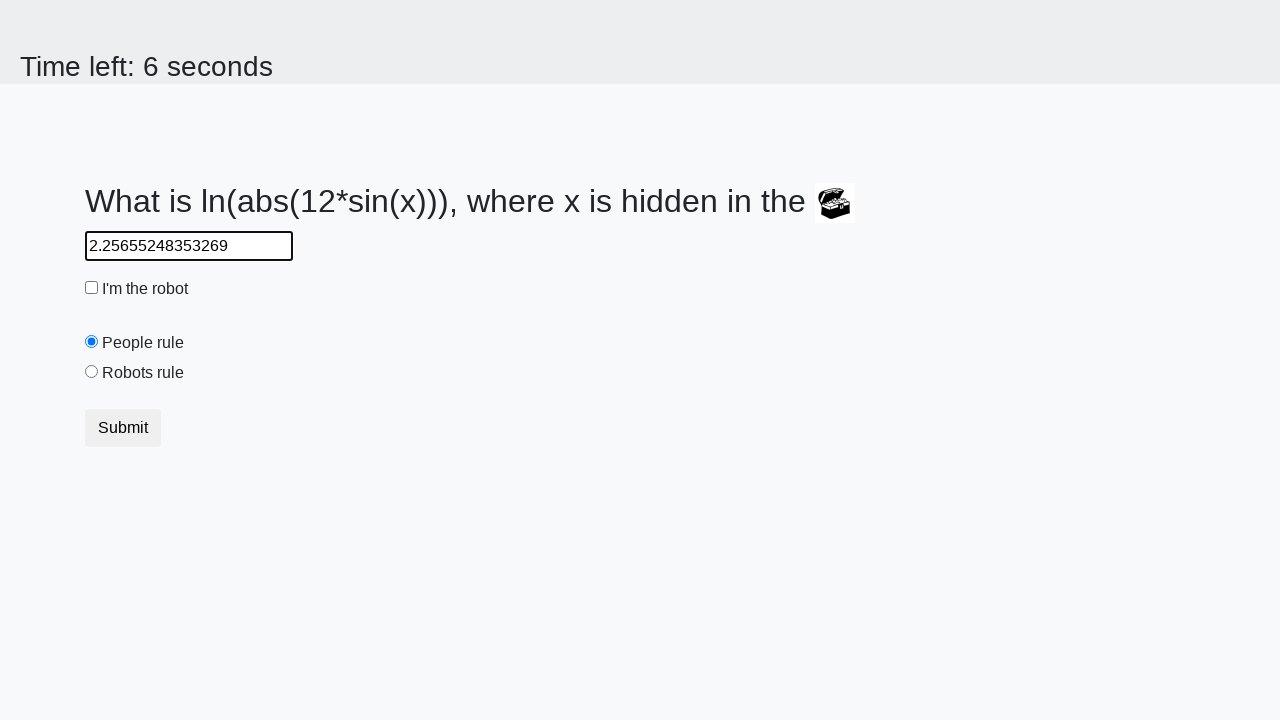

Clicked robot checkbox at (92, 288) on #robotCheckbox
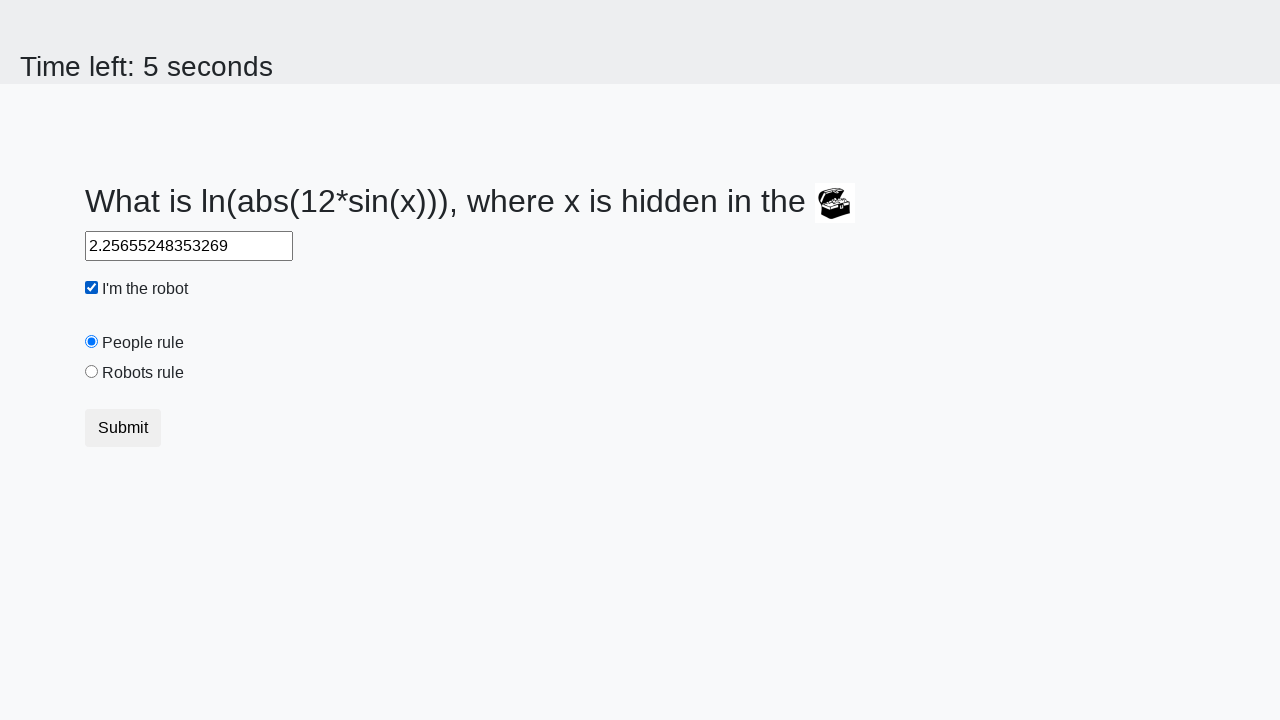

Clicked robots rule radio button at (92, 372) on #robotsRule
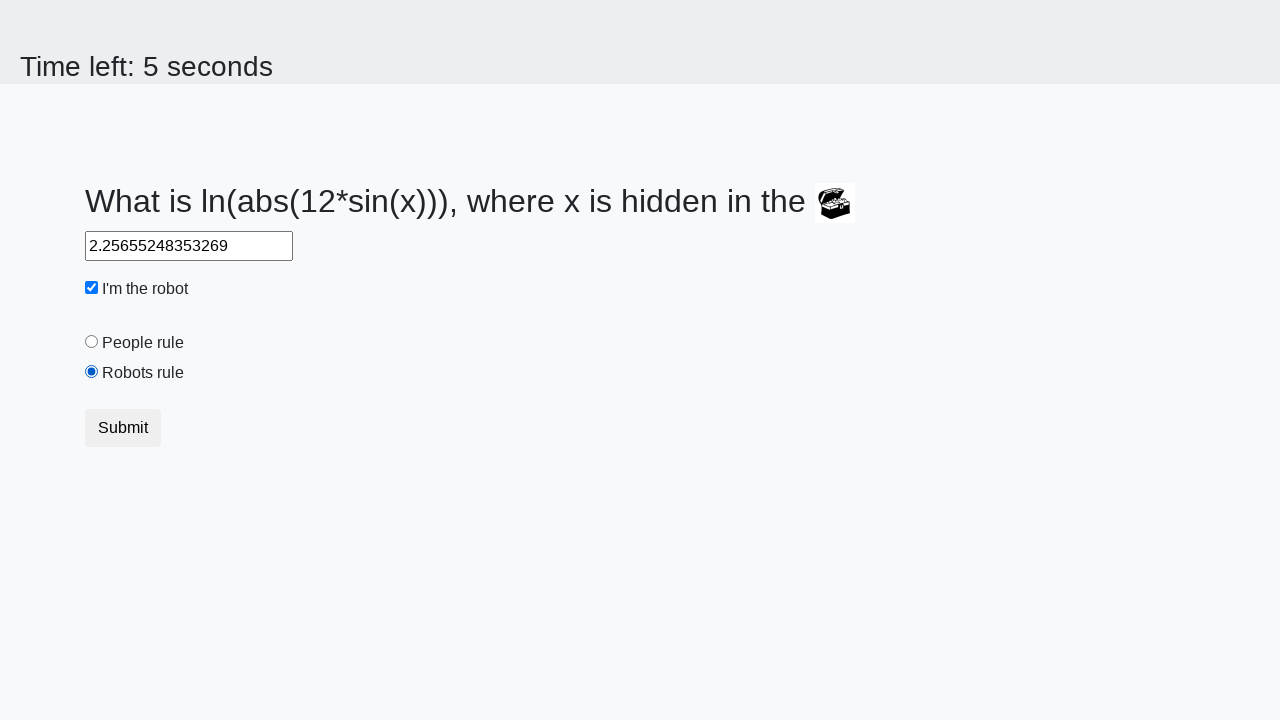

Clicked form submit button at (123, 428) on body > div > form > div > div > button
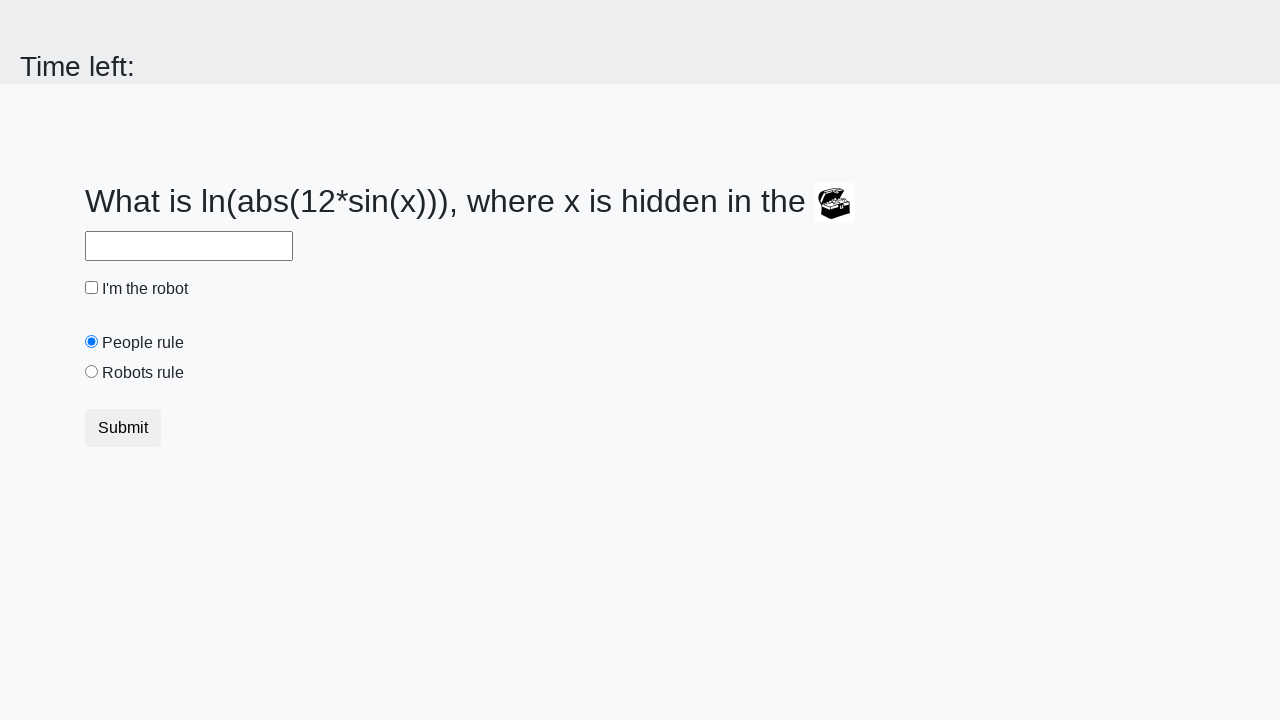

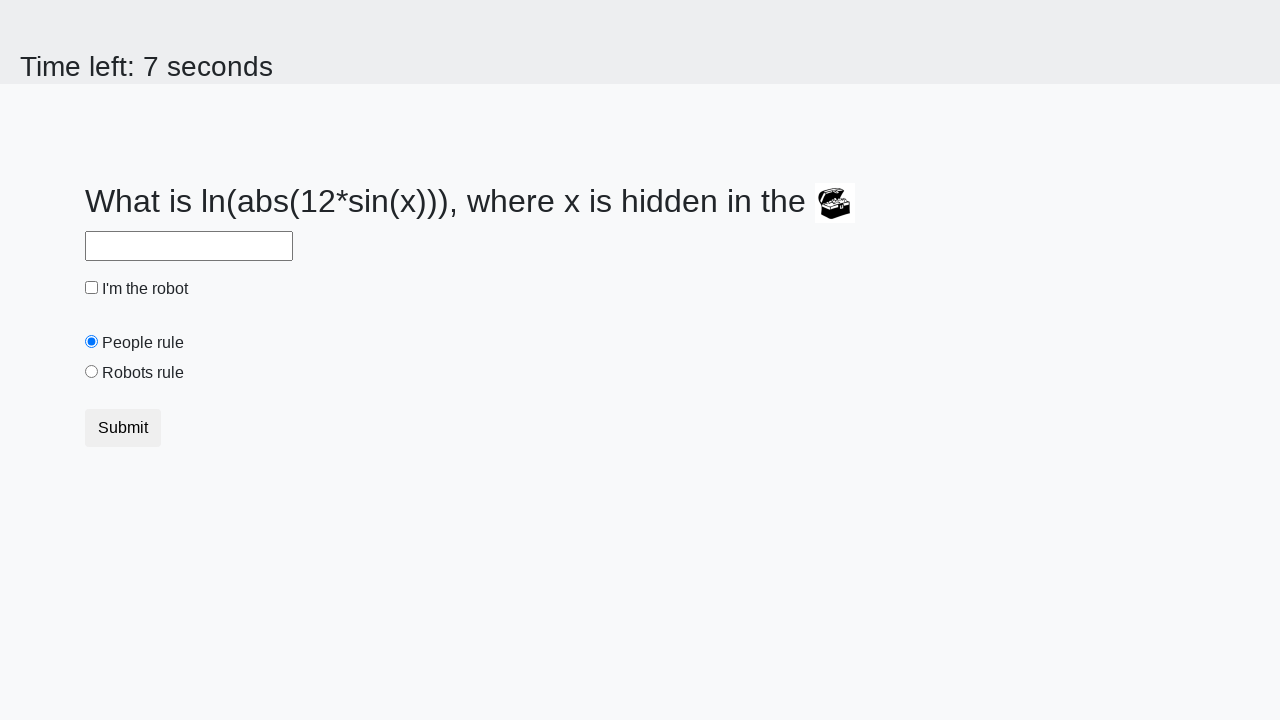